Tests JavaScript evaluation capabilities by changing the page background color and retrieving the page URL using page.evaluate()

Starting URL: https://commitquality.com/practice

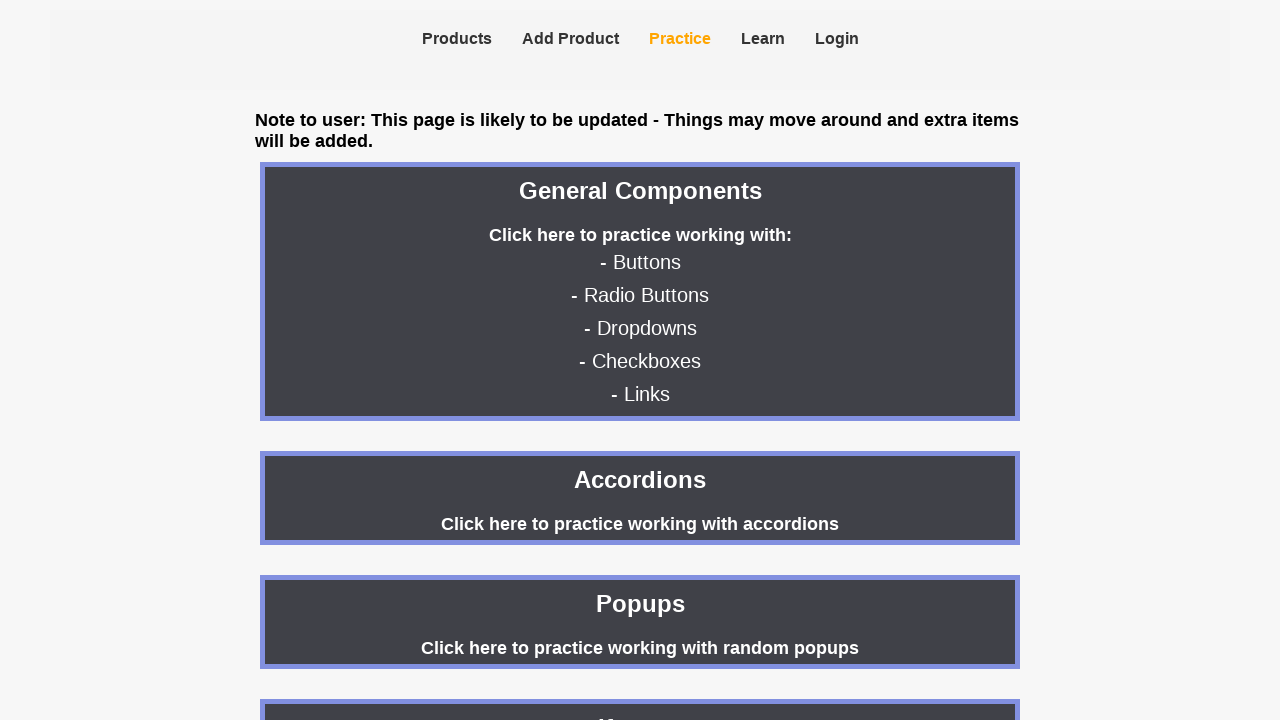

Changed page background color to skyBlue using JavaScript evaluation
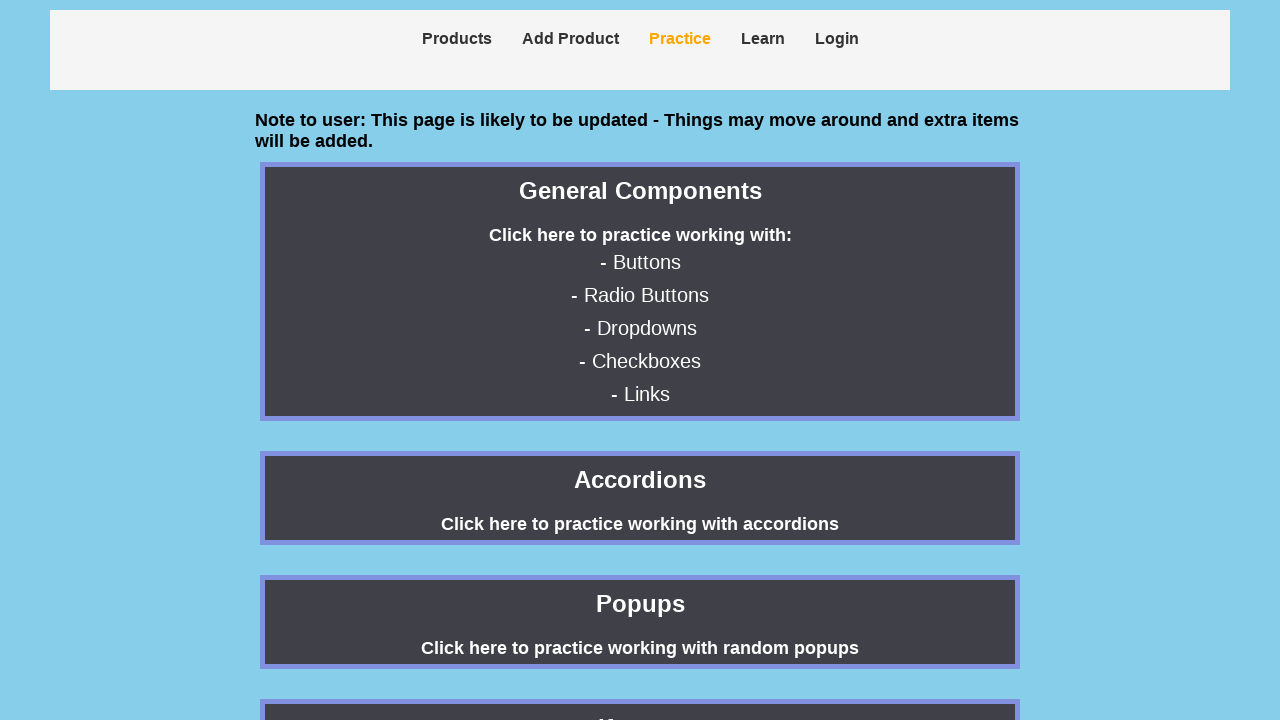

Retrieved current page URL using JavaScript evaluation
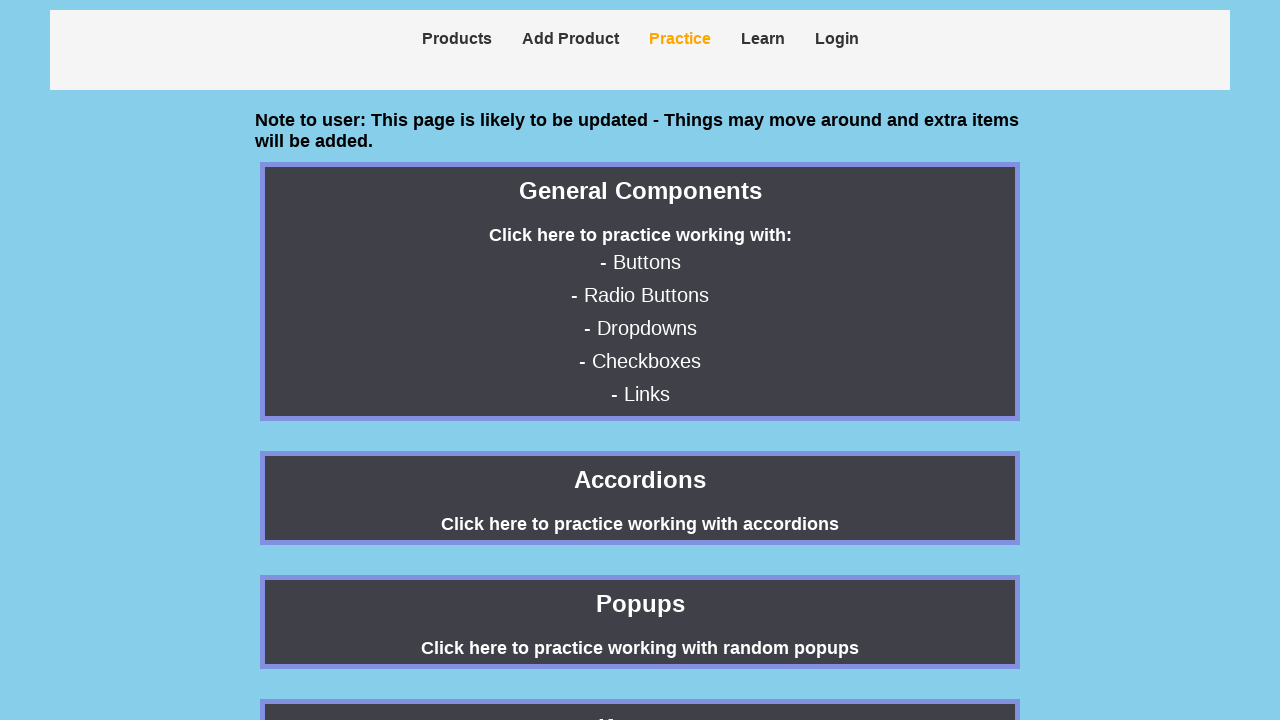

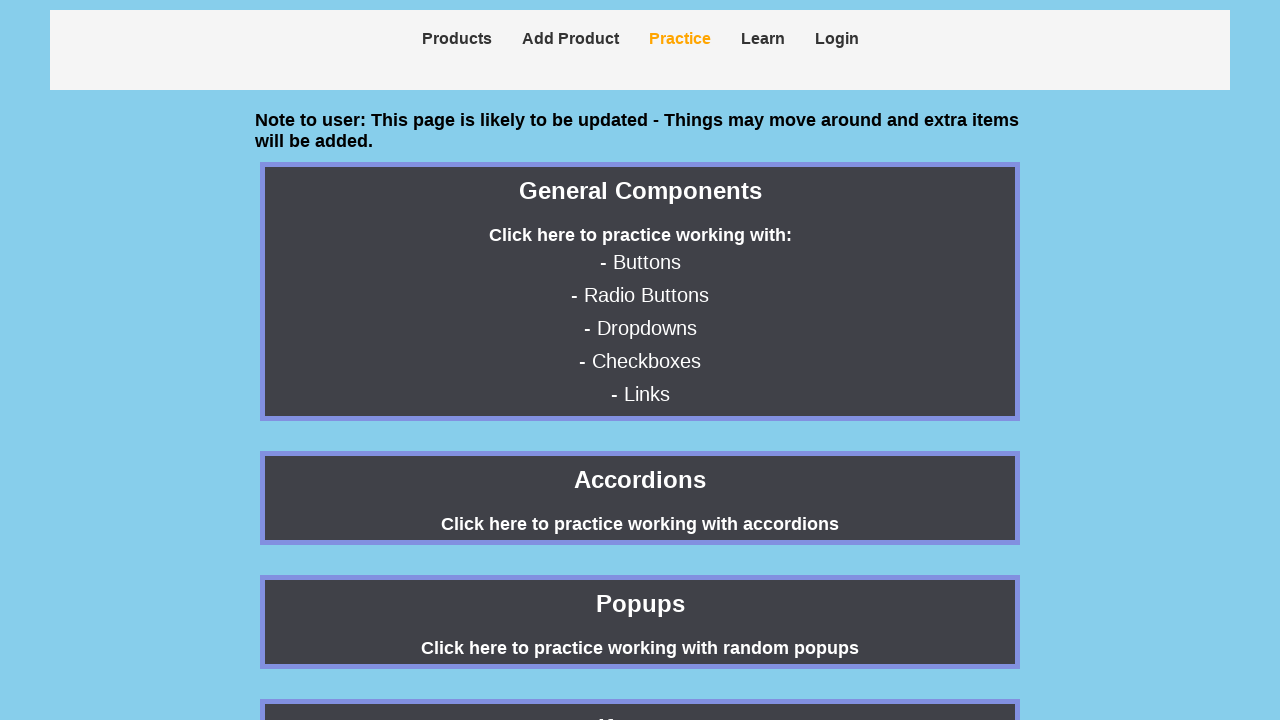